Tests hotel registration form by navigating to the registration page, generating a unique email, and filling out the registration form fields using XPath selectors

Starting URL: https://hotel-testlab.coderslab.pl/en/

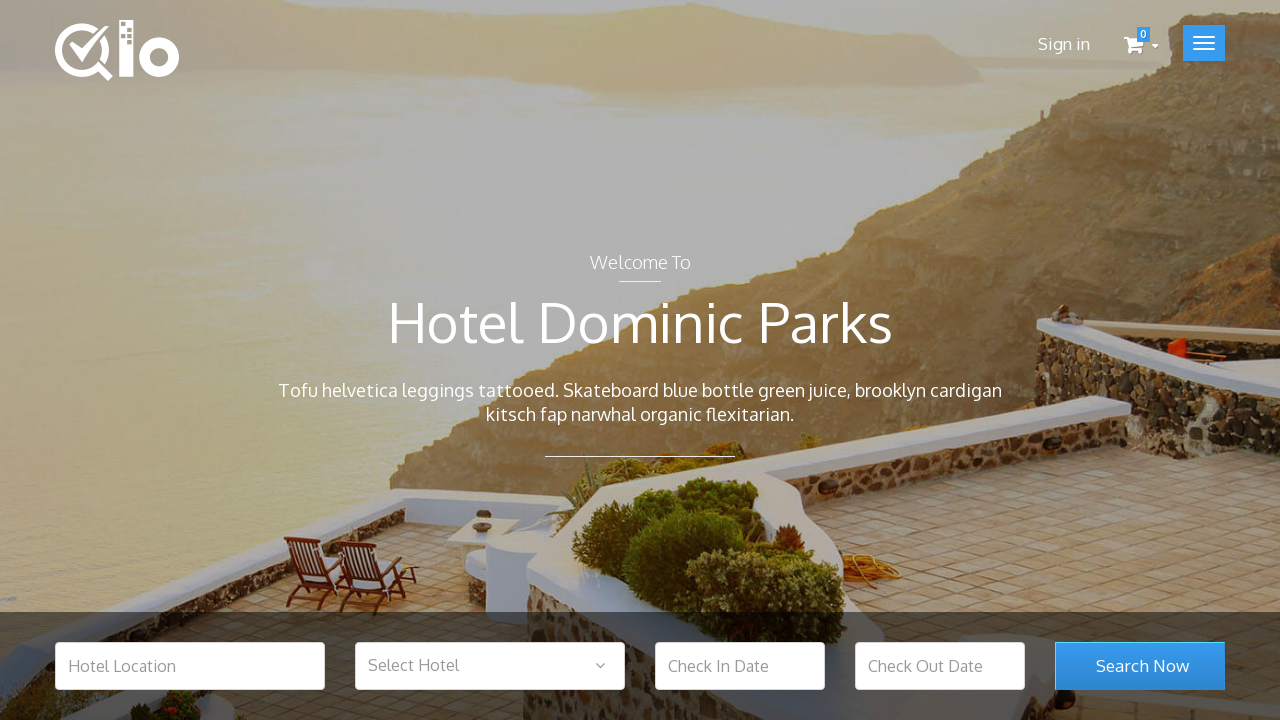

Clicked on login/register link at (1064, 44) on .user_login
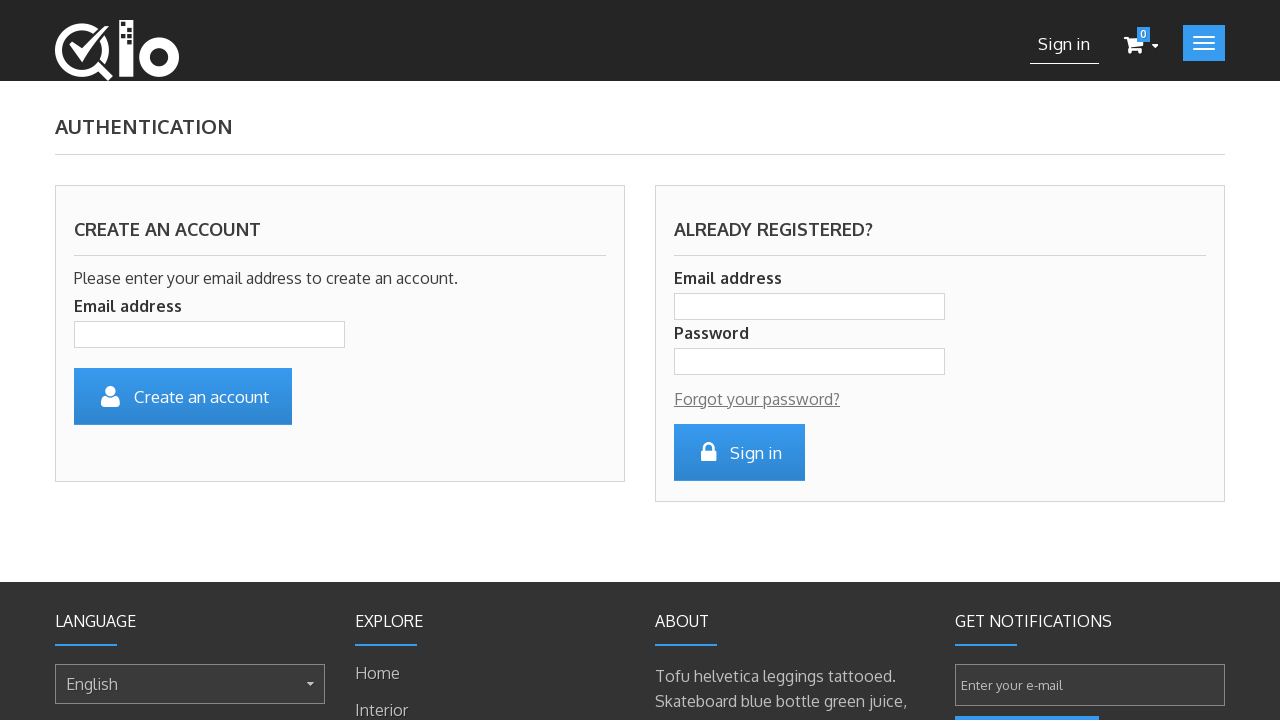

Filled email field with generated email: ab1772091589207@test.com on .account_input
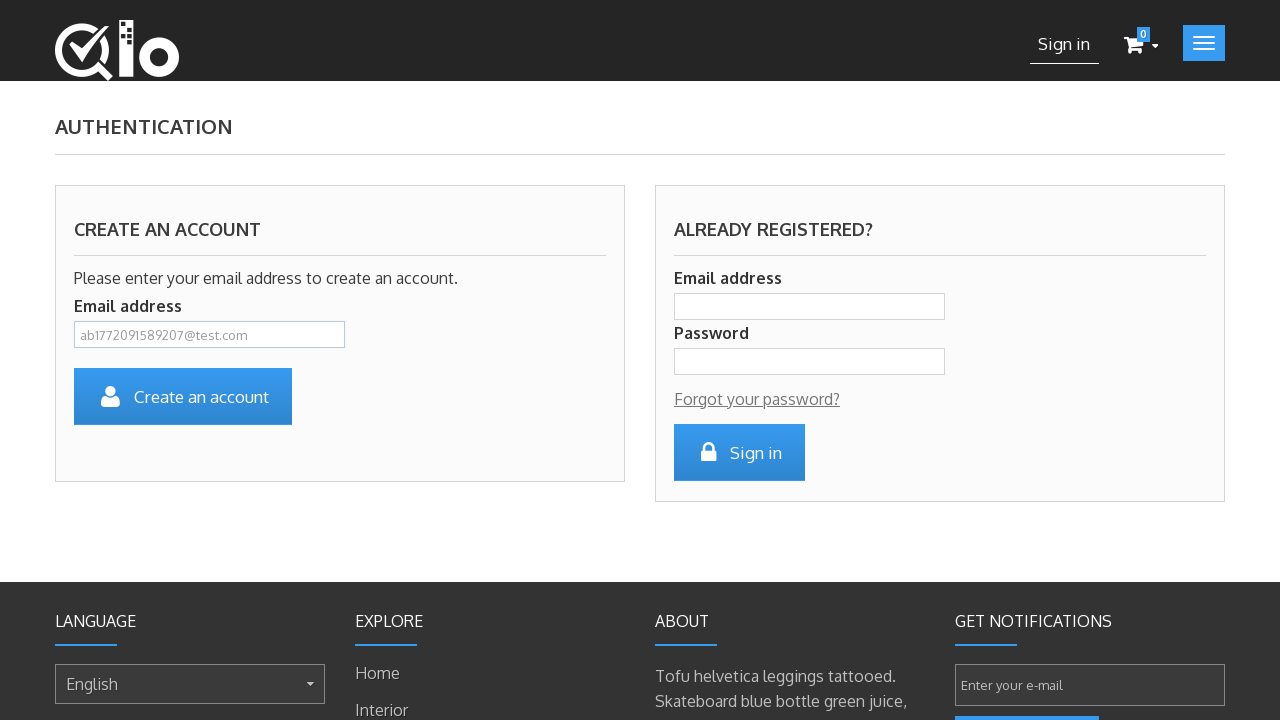

Clicked submit button to proceed to registration form at (183, 396) on #SubmitCreate
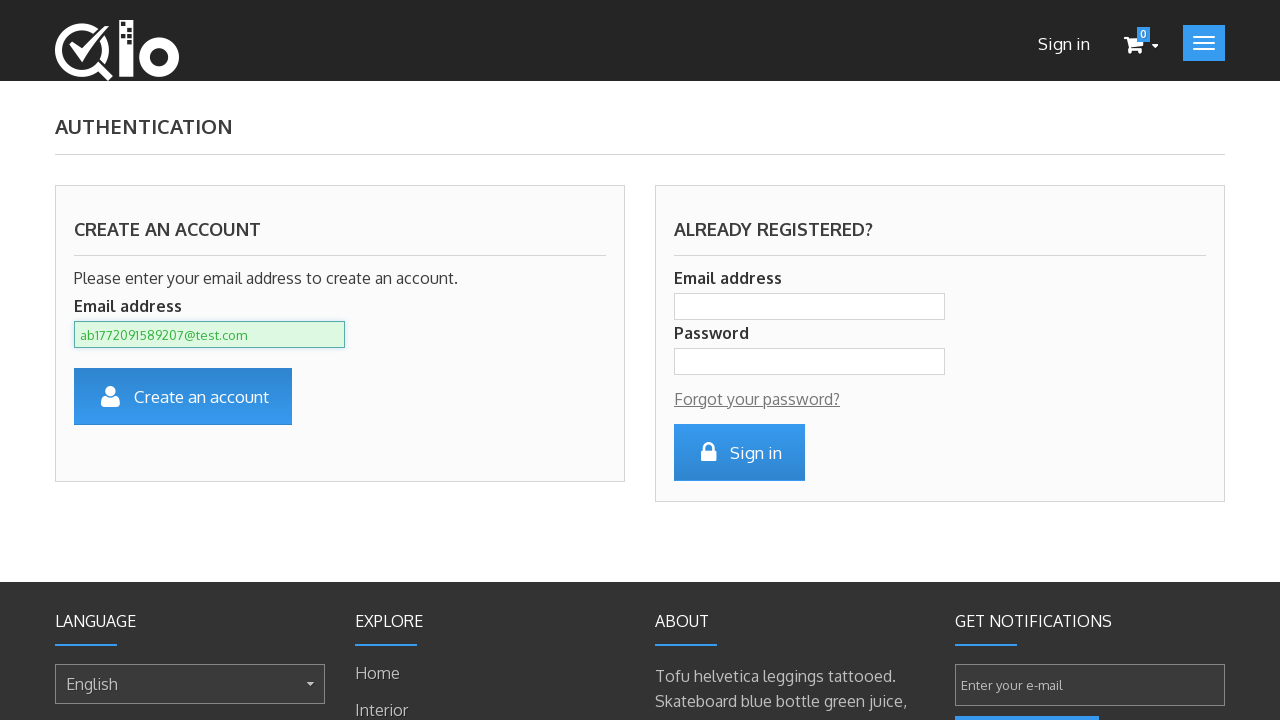

Registration form loaded and first name field appeared
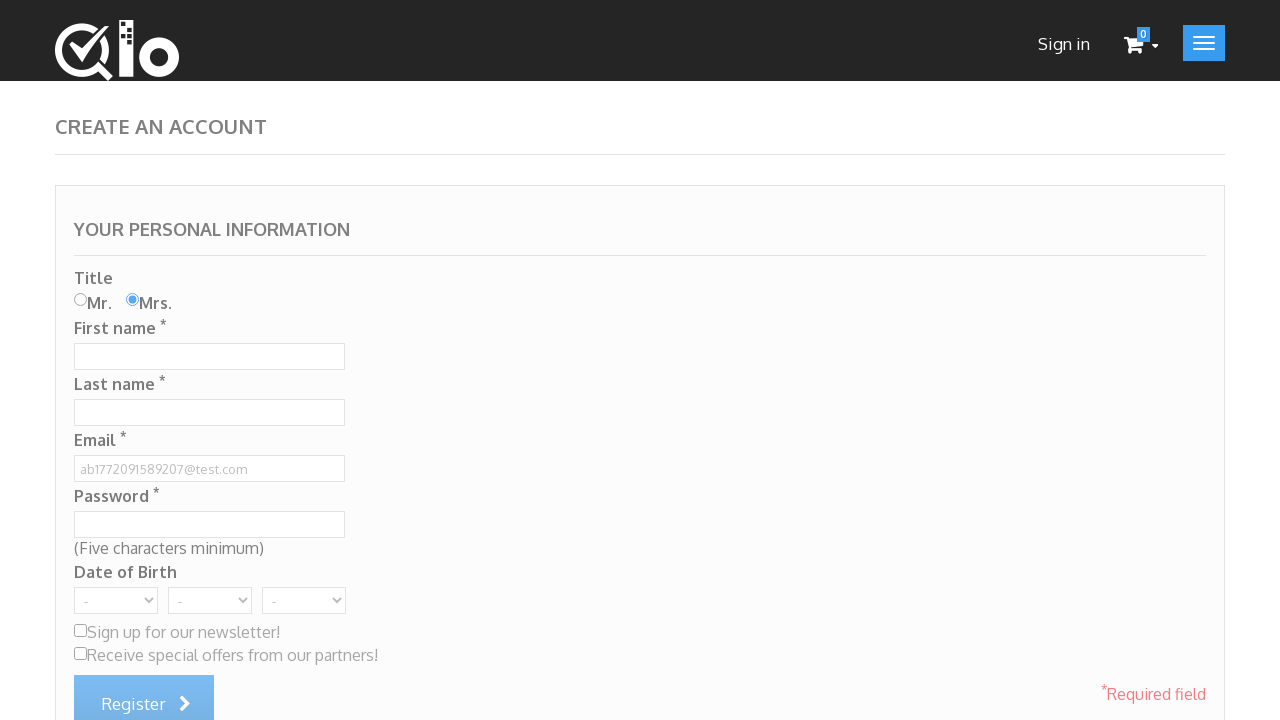

Filled first name field with 'John' on //input[@id='customer_firstname']
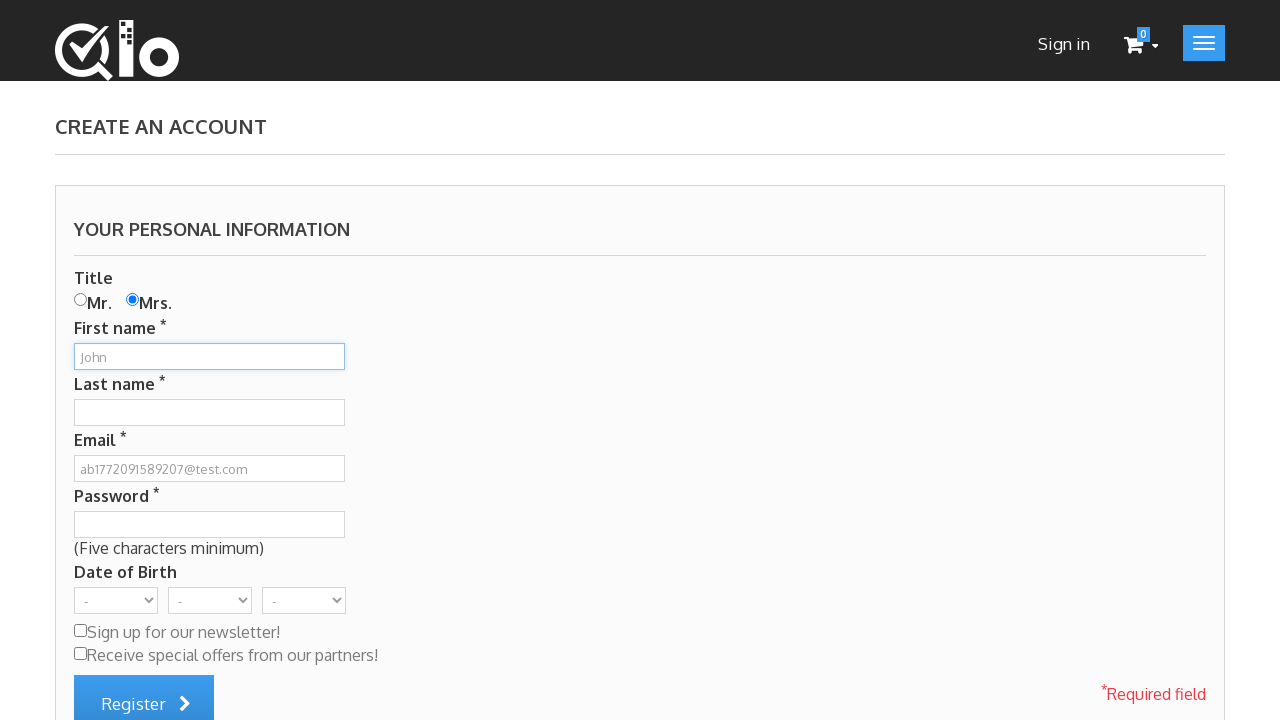

Filled last name field with 'Rambo' on //input[@name='customer_lastname']
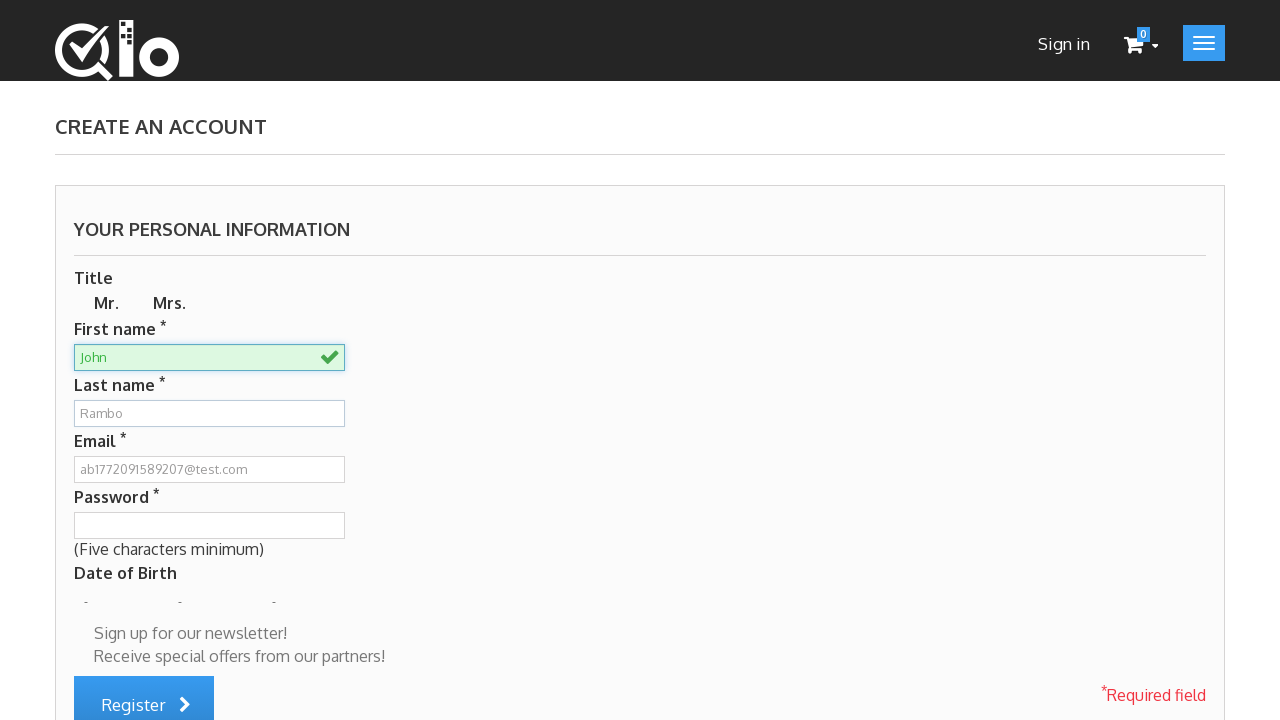

Filled password field with 'StrongPass' on //input[@name='passwd']
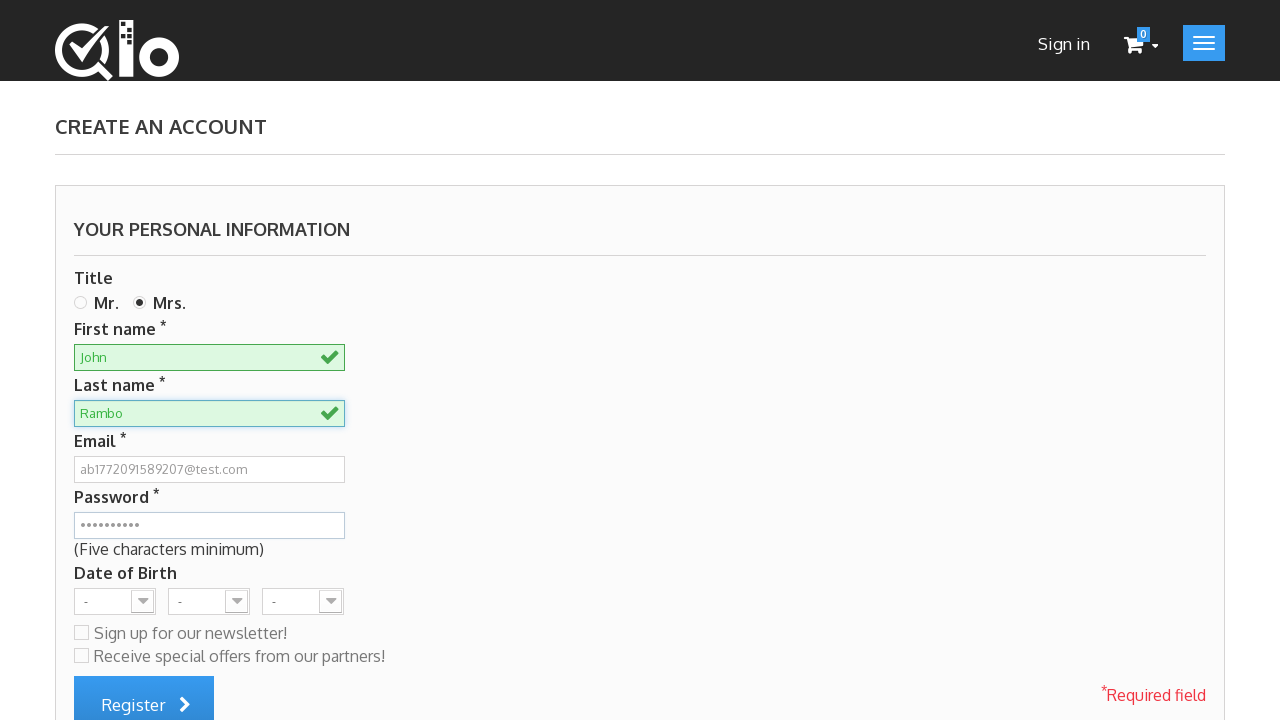

Clicked submit button to register account at (144, 692) on xpath=//button[@id='submitAccount']
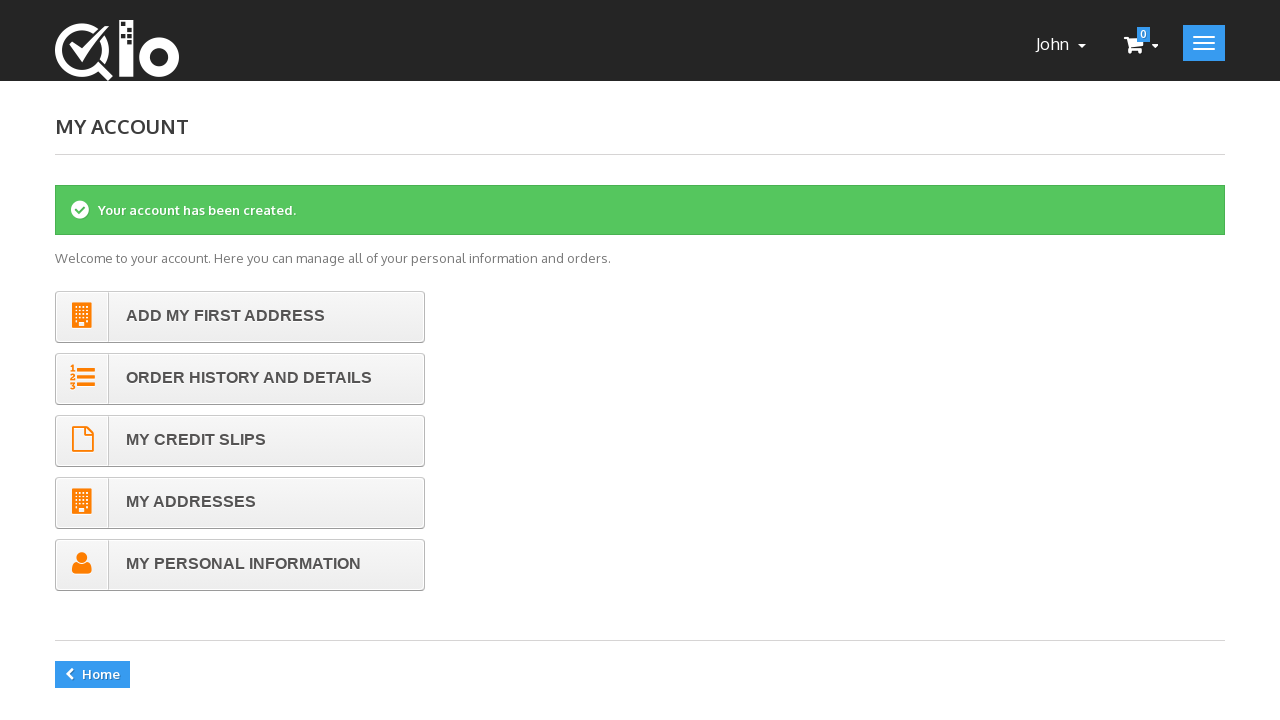

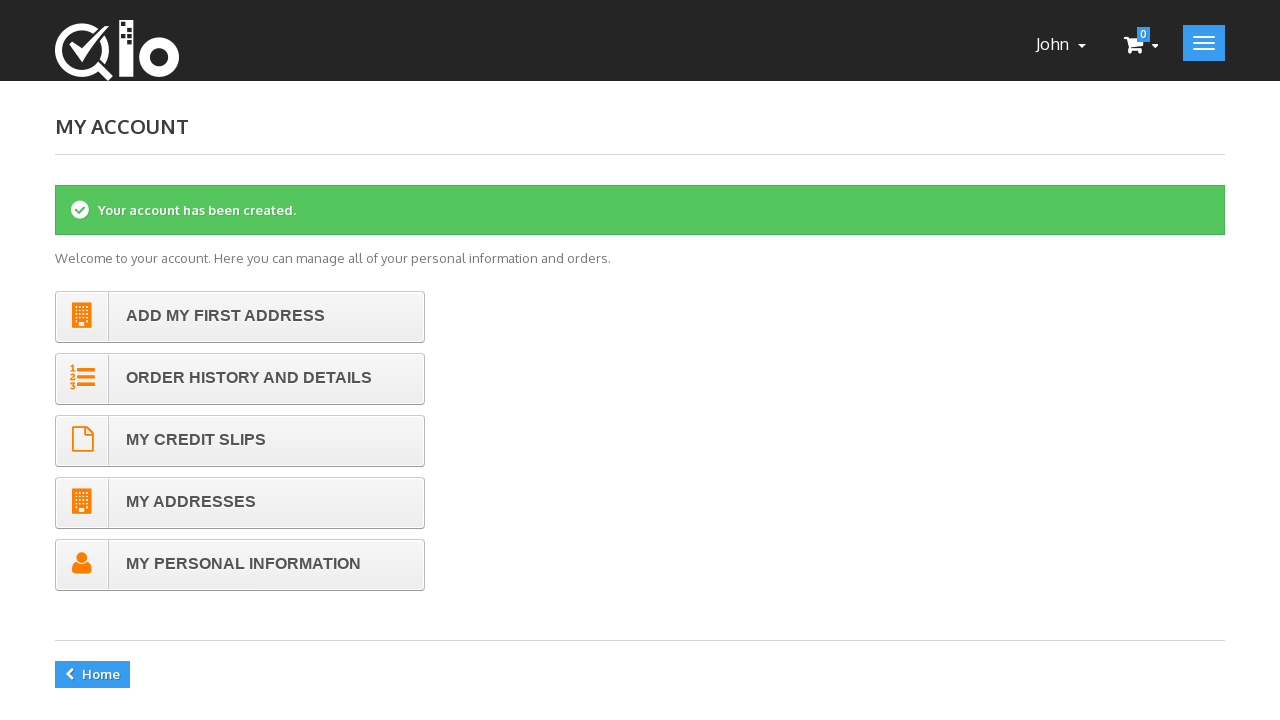